Tests dynamic controls page by clicking the Remove button and verifying the Add button becomes visible after the element is removed

Starting URL: https://practice.cydeo.com/dynamic_controls

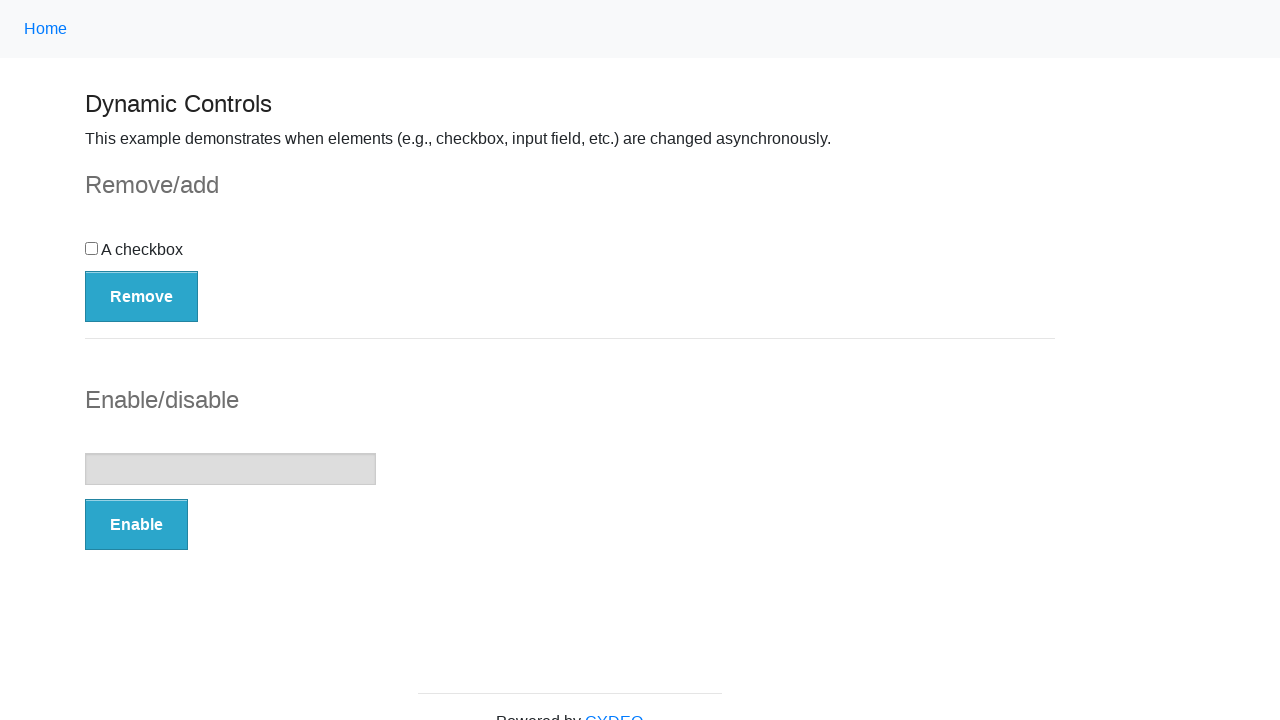

Navigated to dynamic controls page
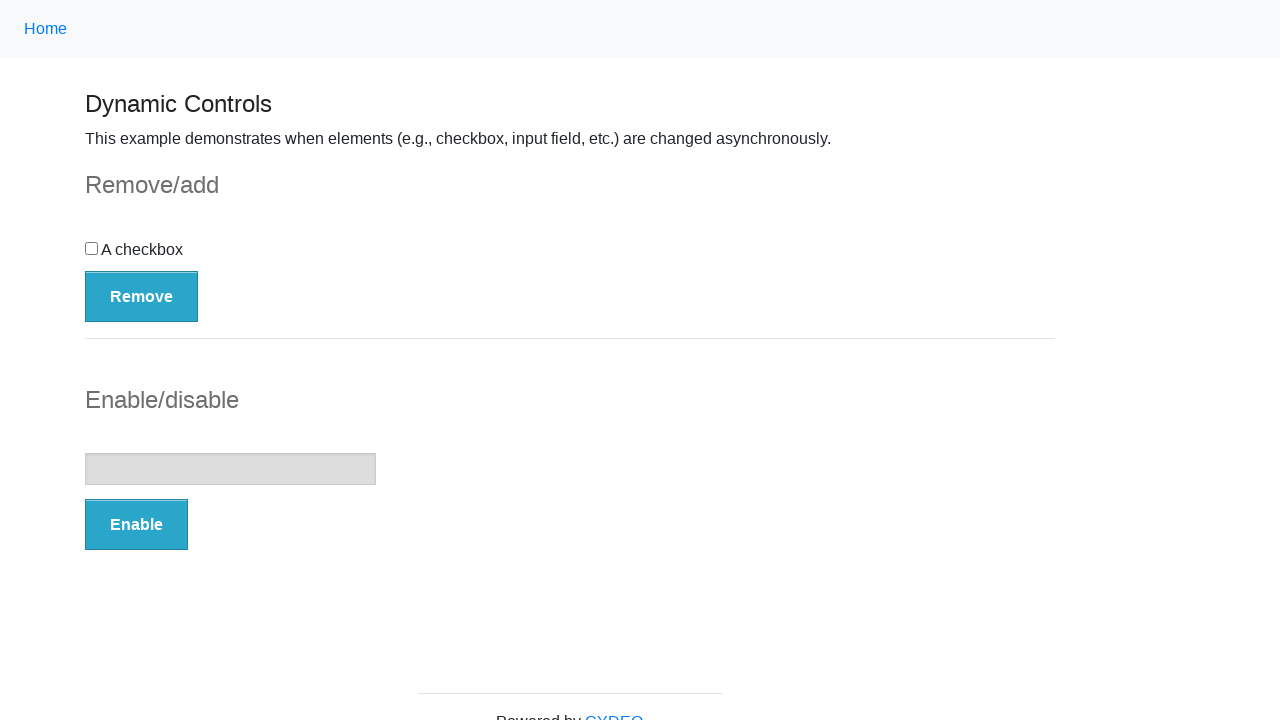

Clicked the Remove button at (142, 296) on internal:role=button[name="Remove"i]
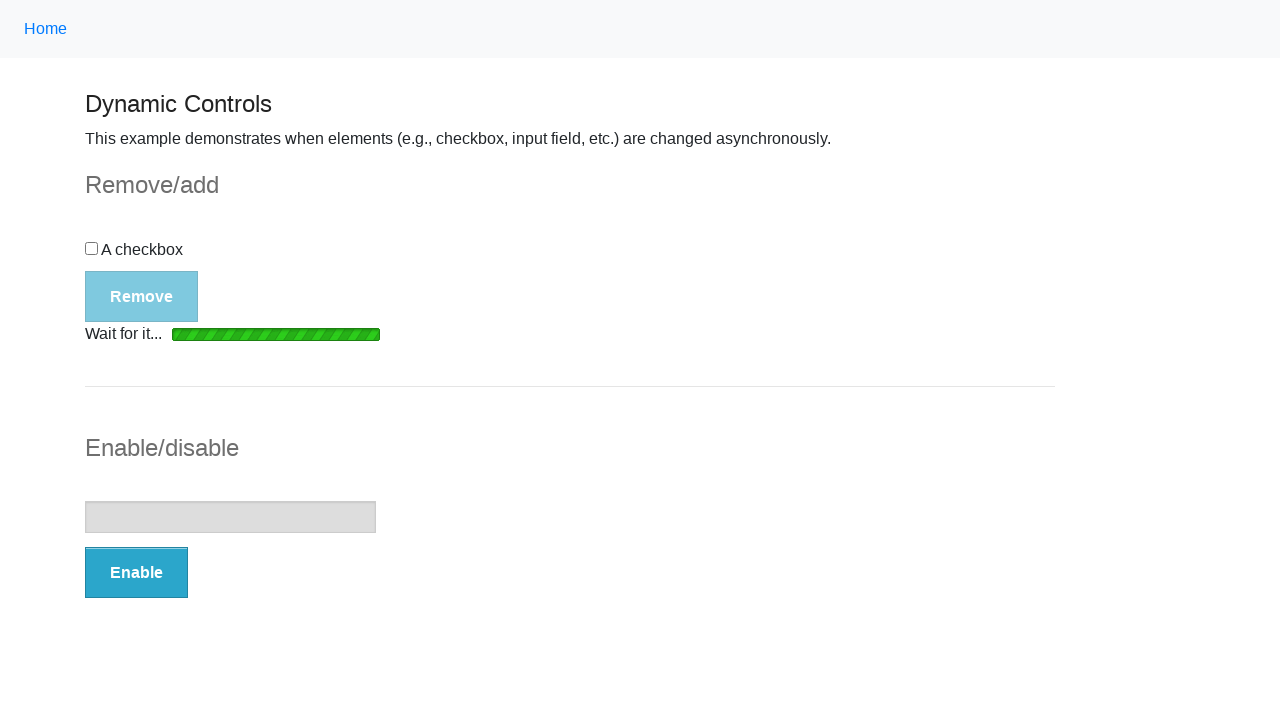

Add button became visible after element removal
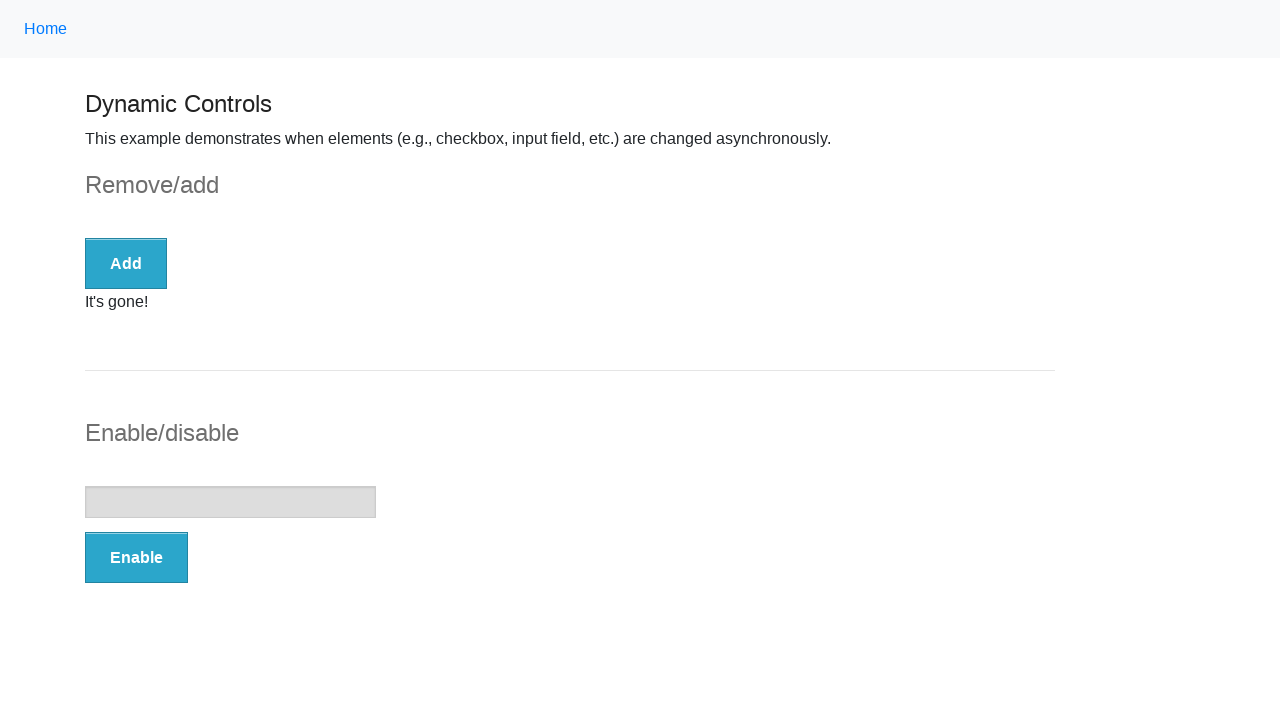

Verified that Add button is visible
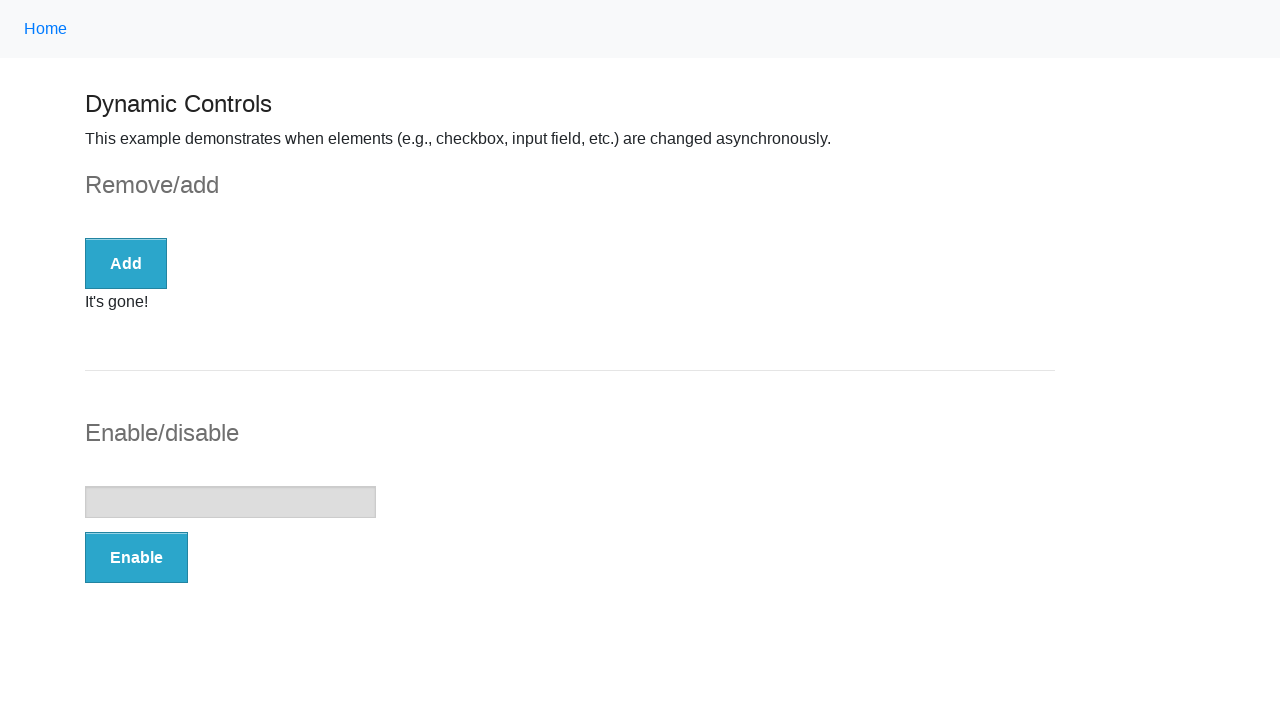

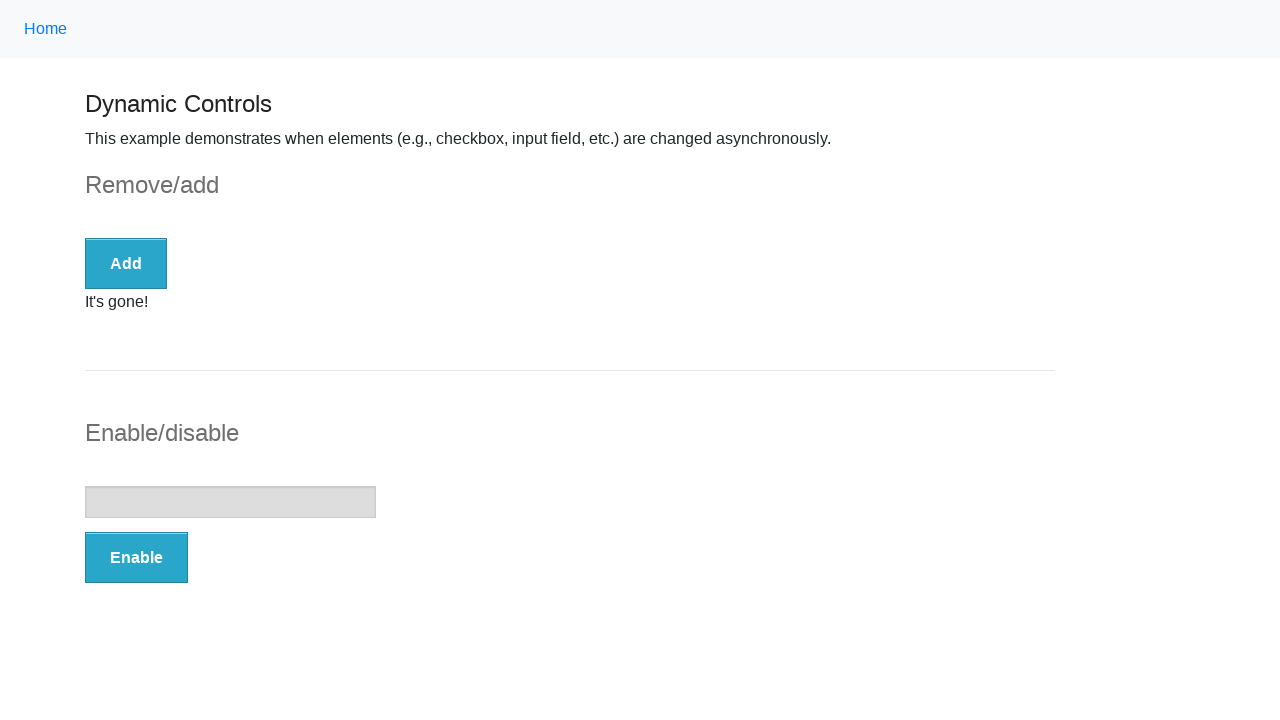